Tests that a radio button with ID "peopleRule" is selected by default on a math page by verifying its checked attribute

Starting URL: http://suninjuly.github.io/math.html

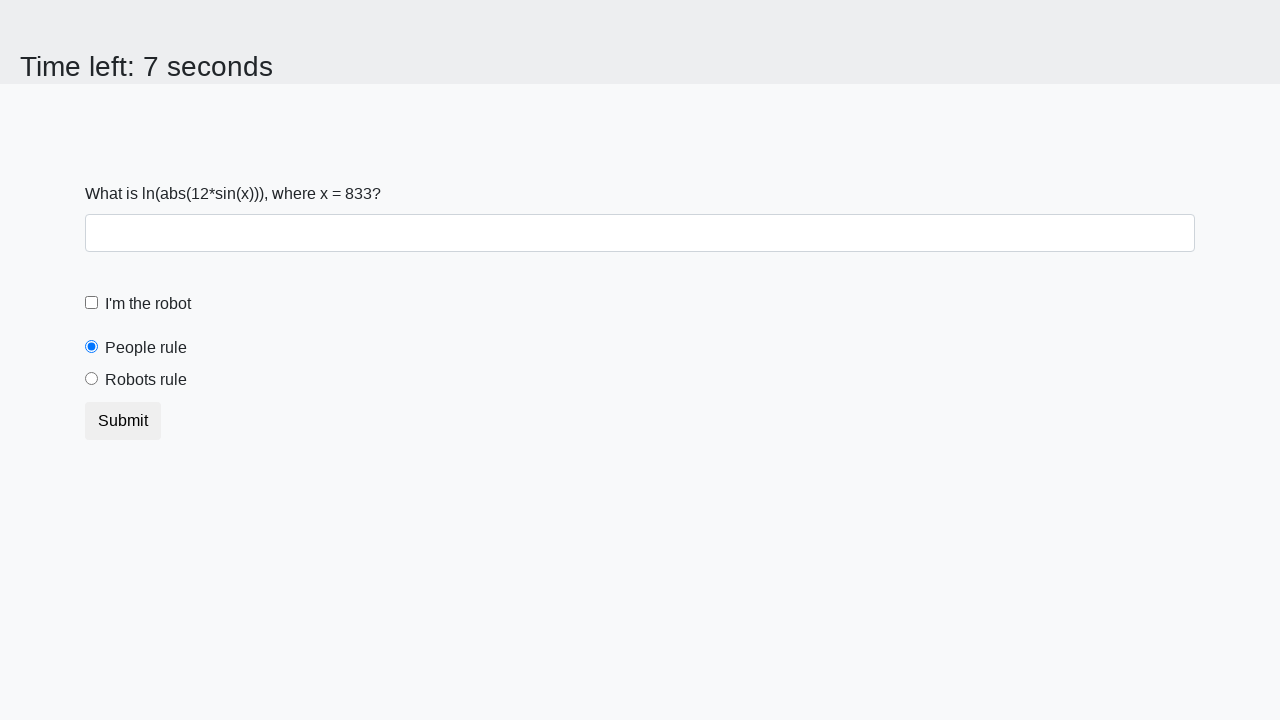

Located the 'peopleRule' radio button element
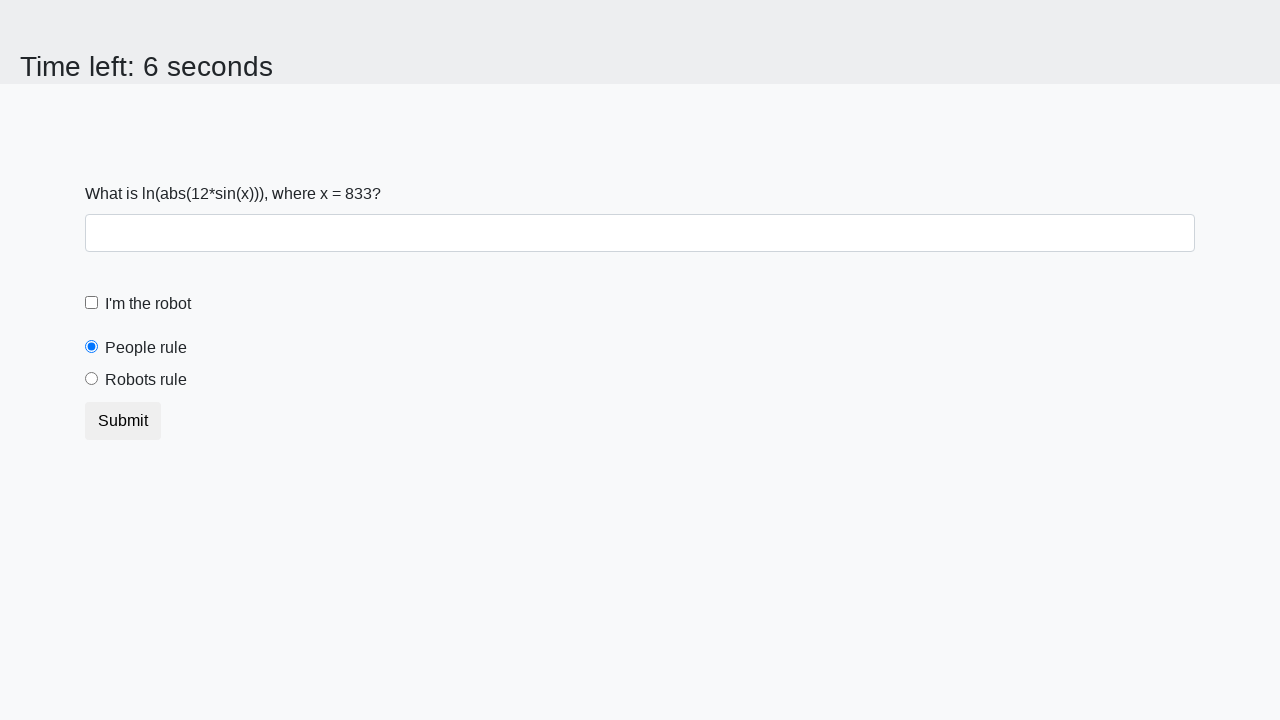

Verified that 'peopleRule' radio button is checked by default
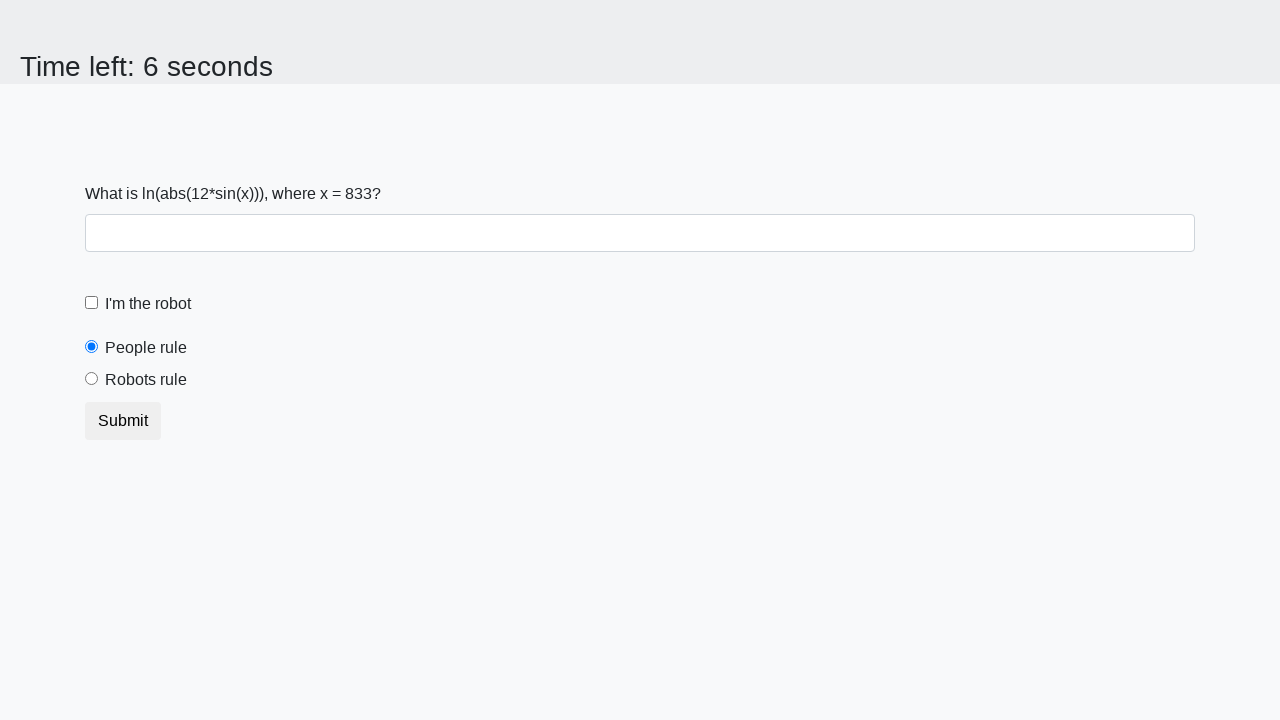

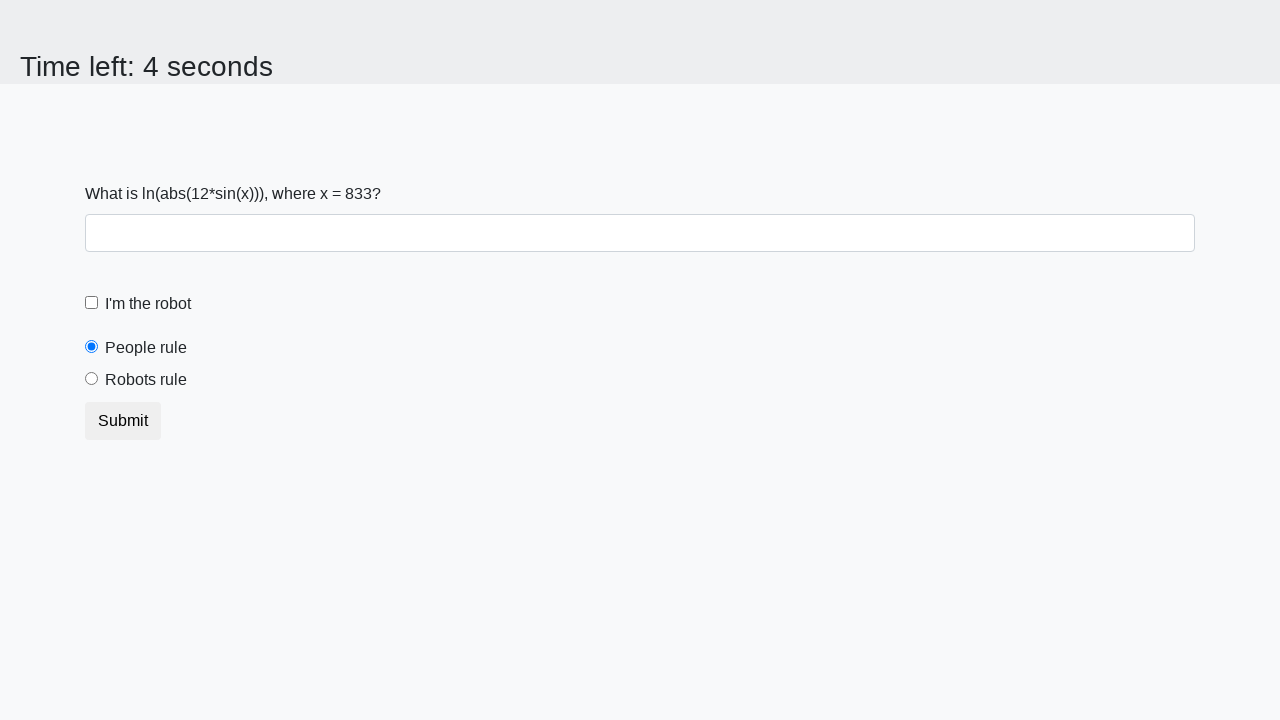